Tests multi-window/tab handling by clicking a button that opens a new tab, switching to that tab, and clicking on a Training link.

Starting URL: https://skpatro.github.io/demo/links/

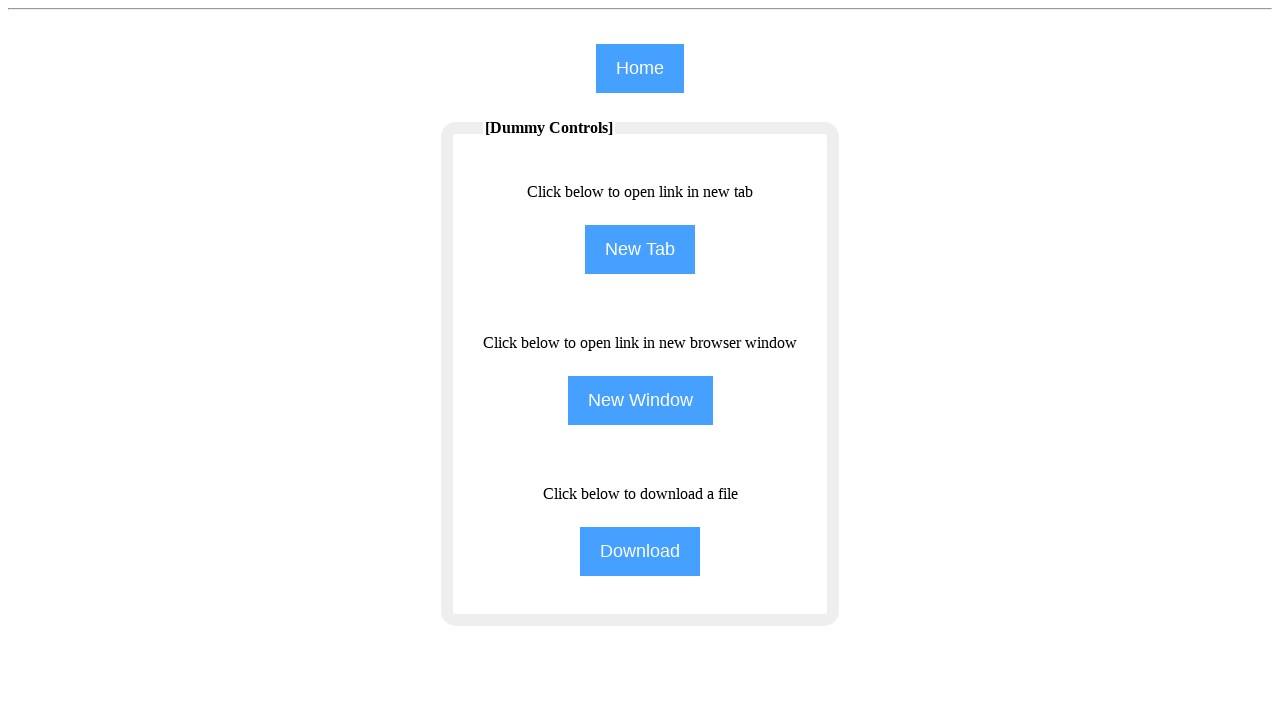

Clicked NewTab button to open a new tab at (640, 250) on input[name='NewTab']
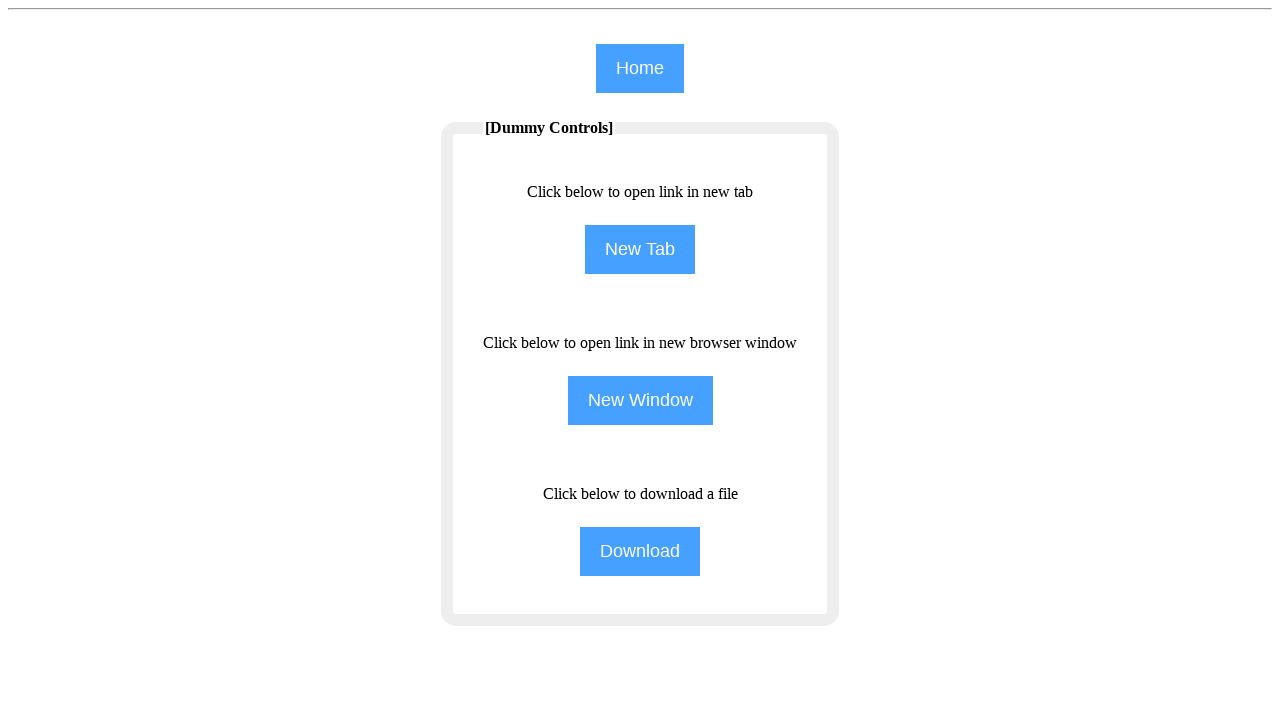

New tab opened and captured at (640, 250) on input[name='NewTab']
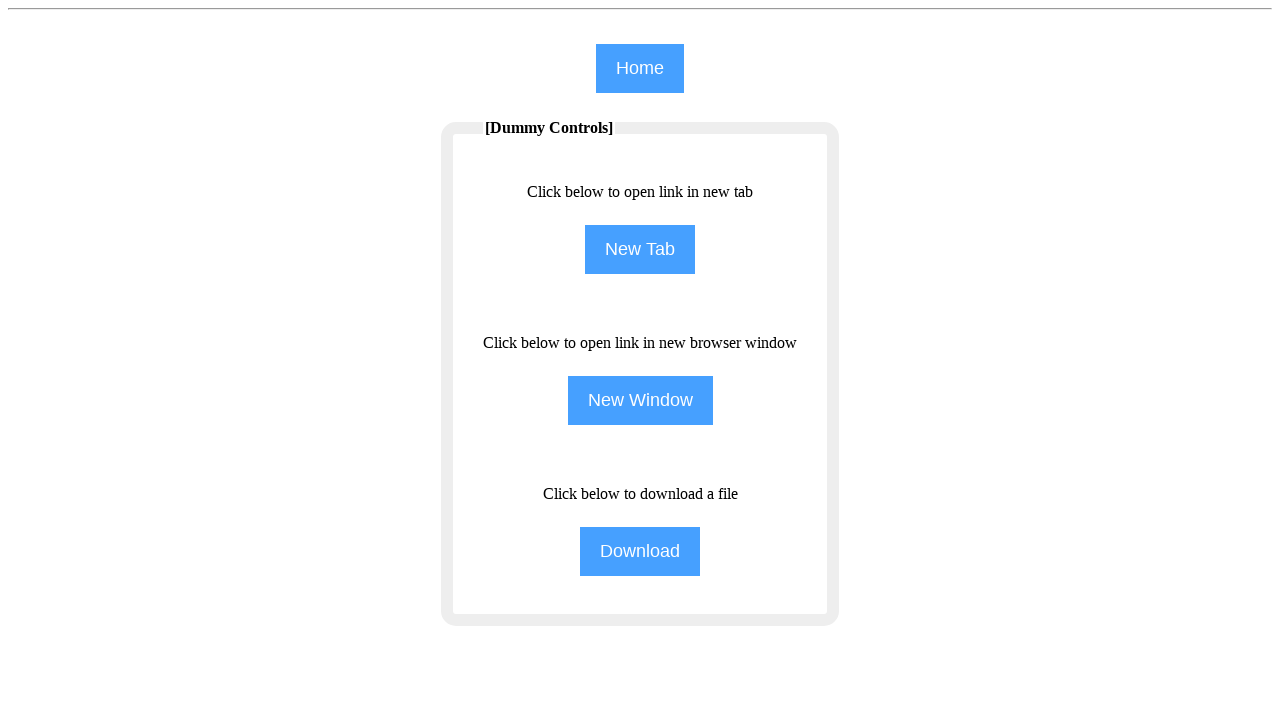

New tab page fully loaded
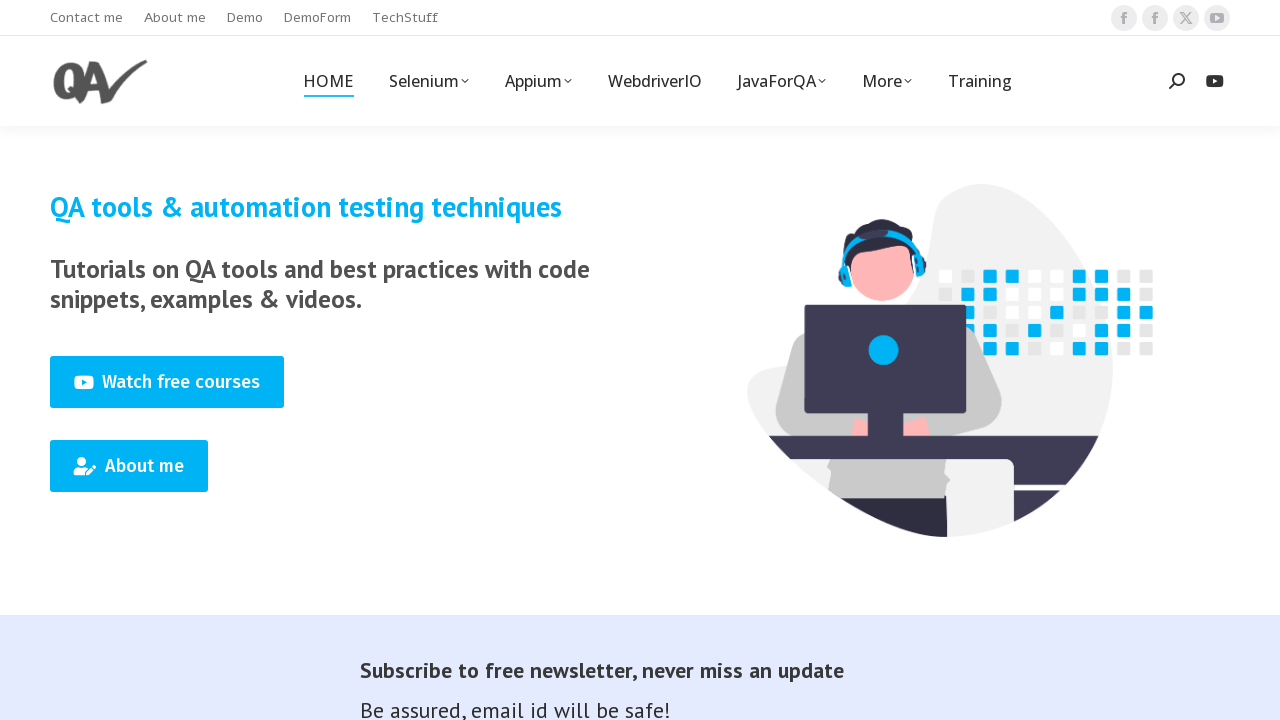

Clicked Training link in the new tab at (980, 81) on xpath=//span[text()='Training']
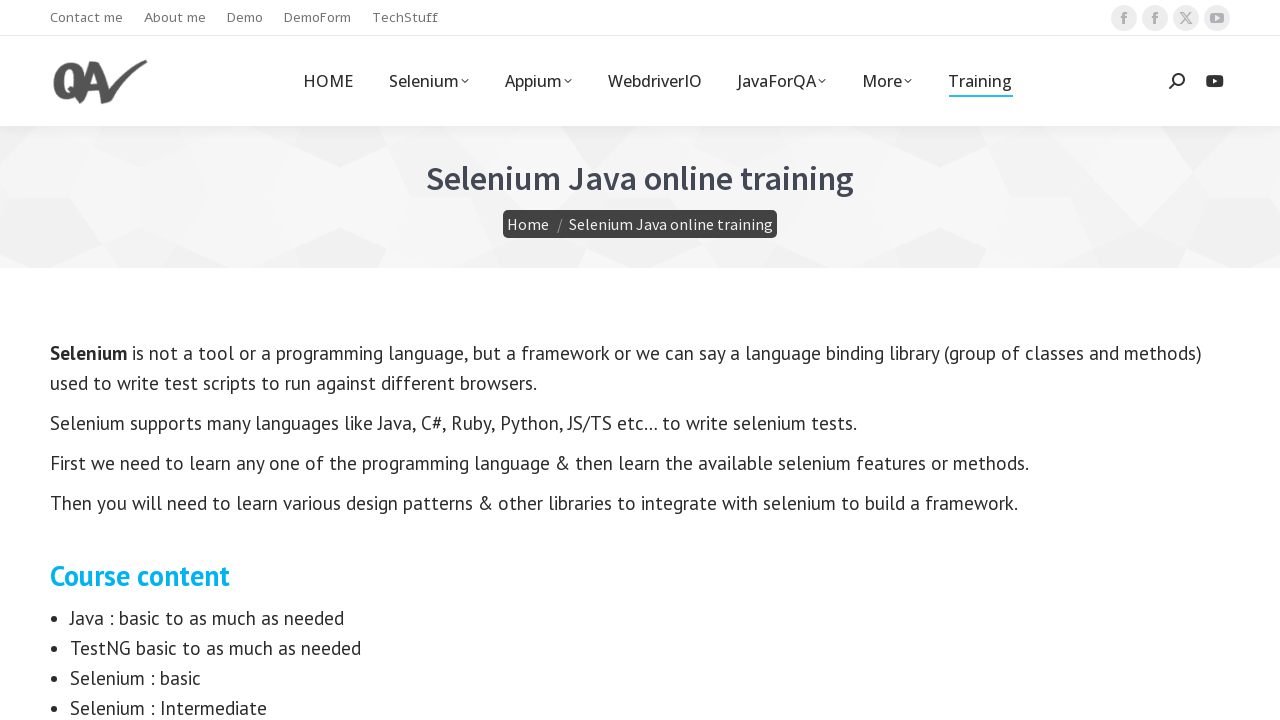

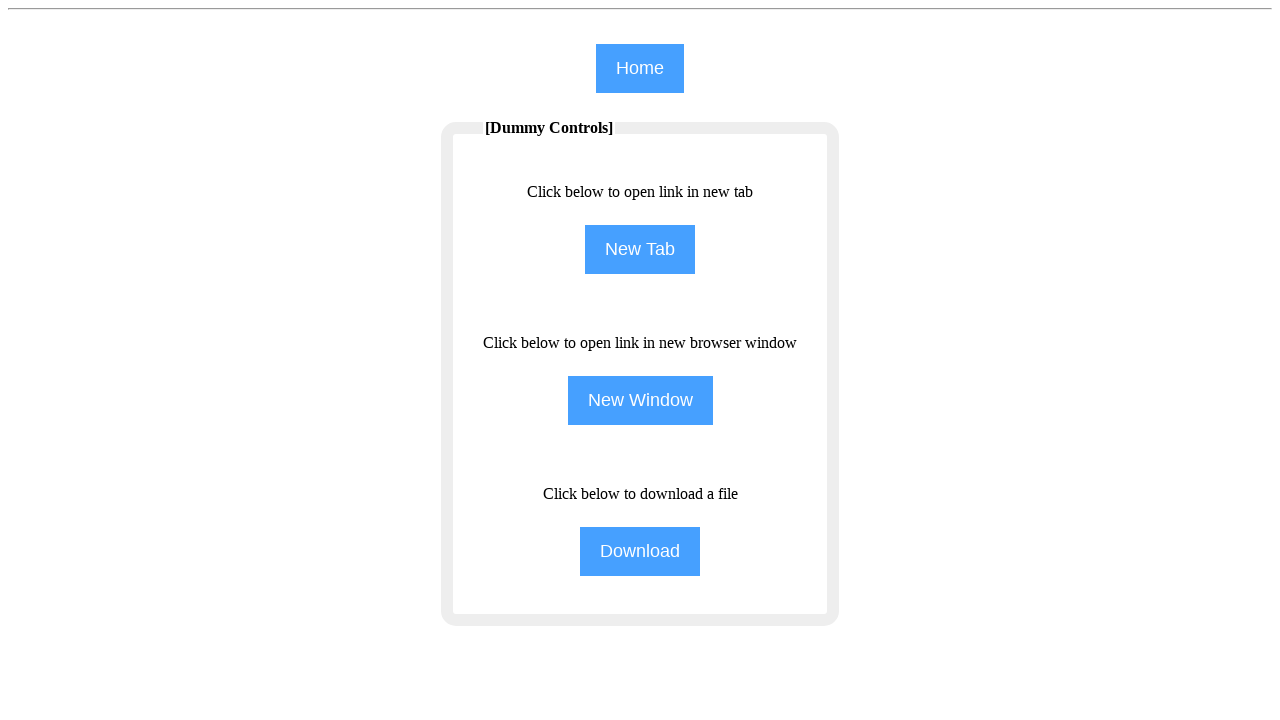